Tests prompt JavaScript alert by clicking a button, entering text into the prompt, and accepting it

Starting URL: https://v1.training-support.net/selenium/javascript-alerts

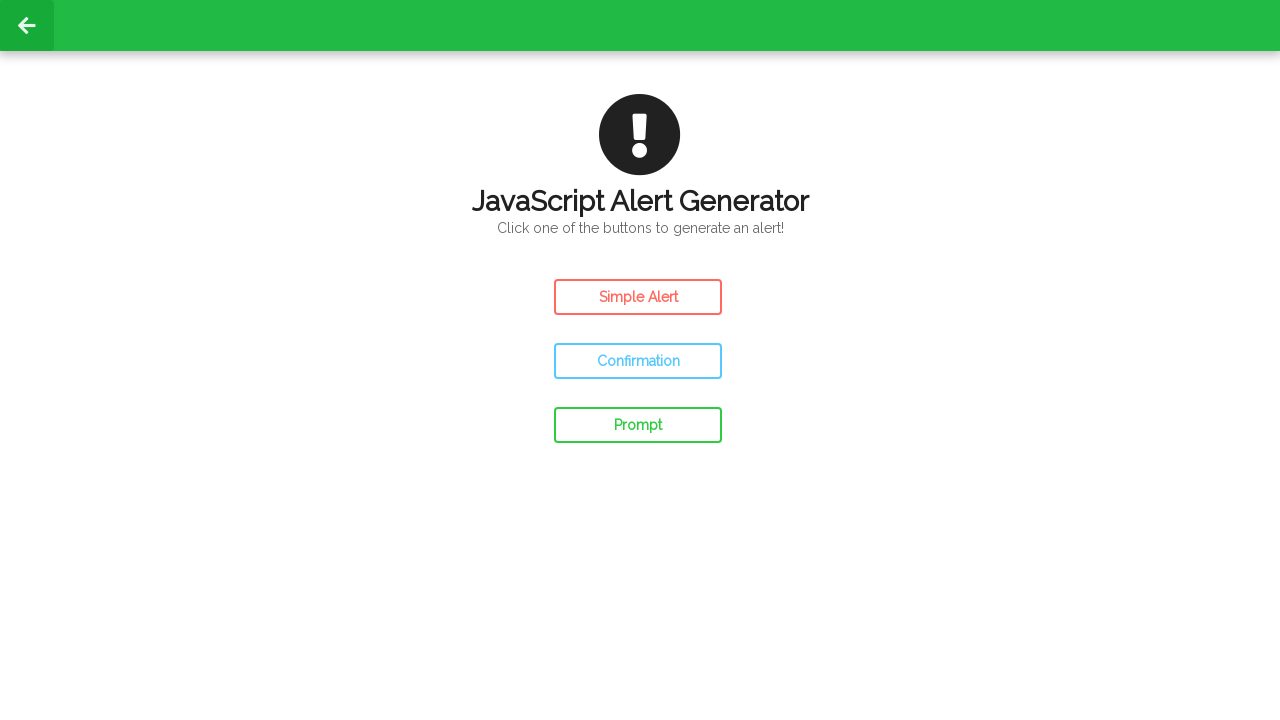

Set up dialog handler to accept prompt with text 'Awesome!'
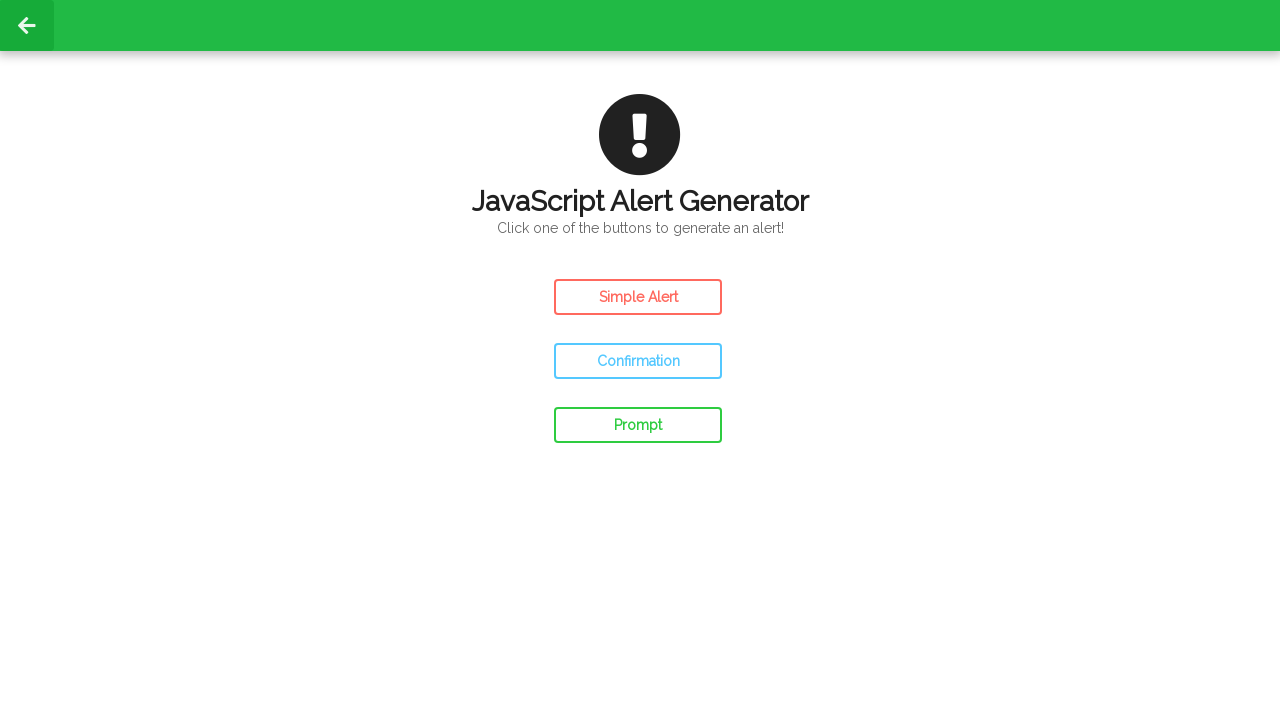

Clicked prompt button to trigger JavaScript alert at (638, 425) on #prompt
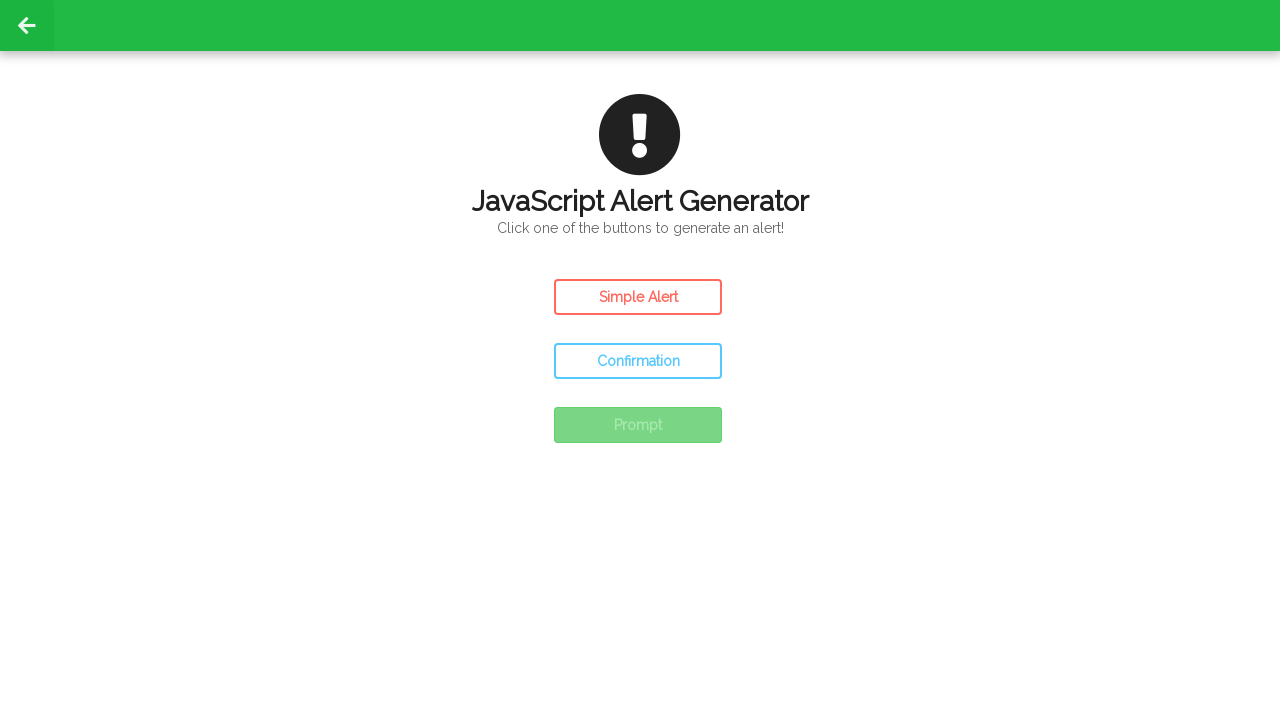

Waited for dialog to be handled
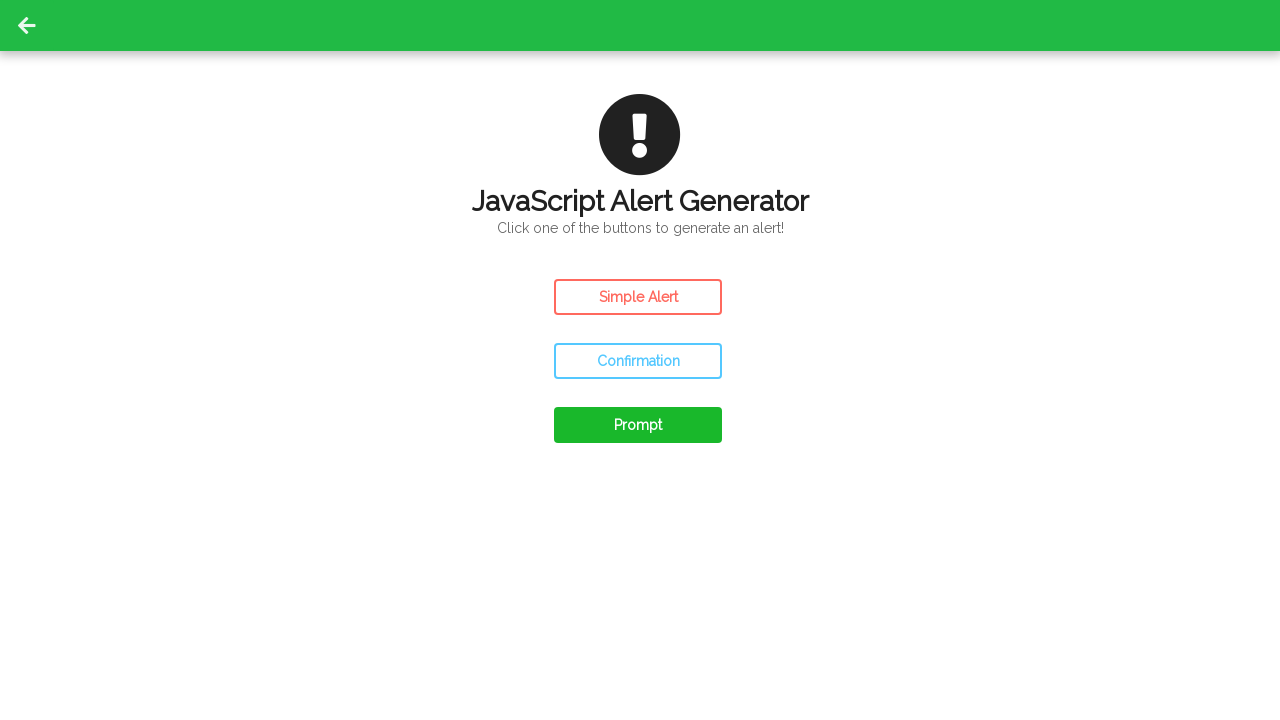

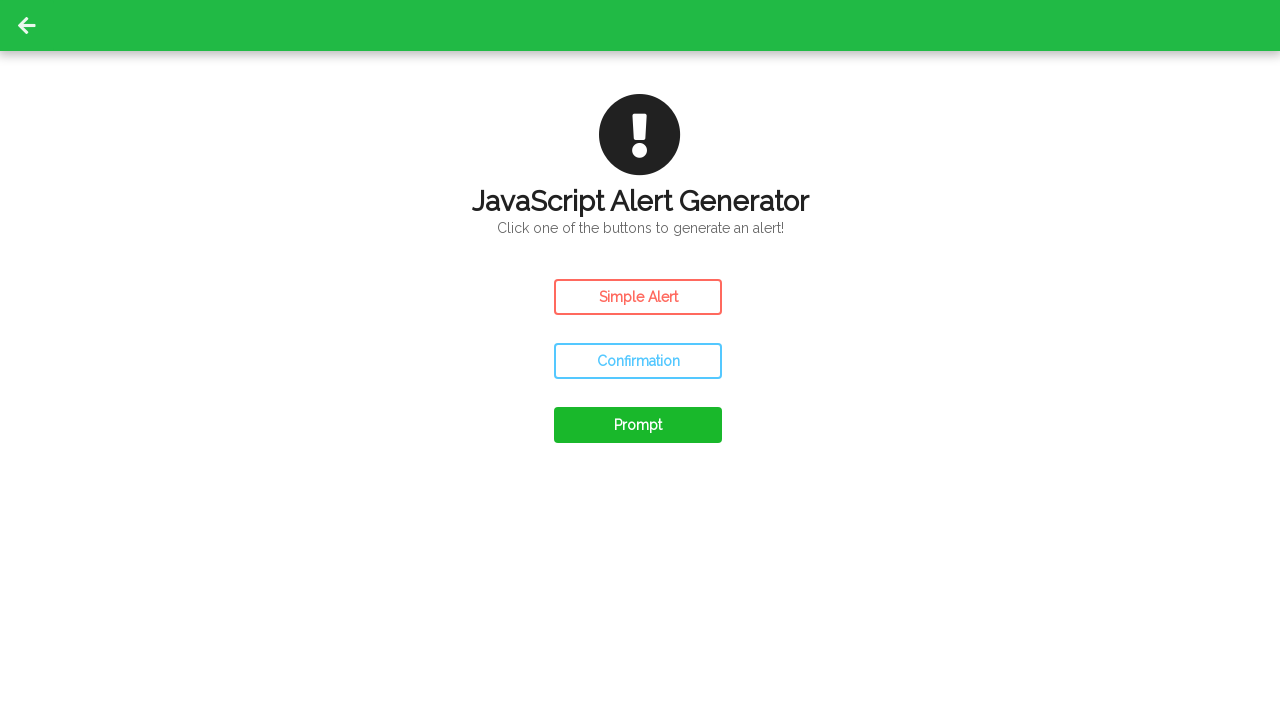